Tests JavaScript alert popup functionality by filling a name field, clicking the alert button, and accepting the alert dialog

Starting URL: https://www.rahulshettyacademy.com/AutomationPractice/

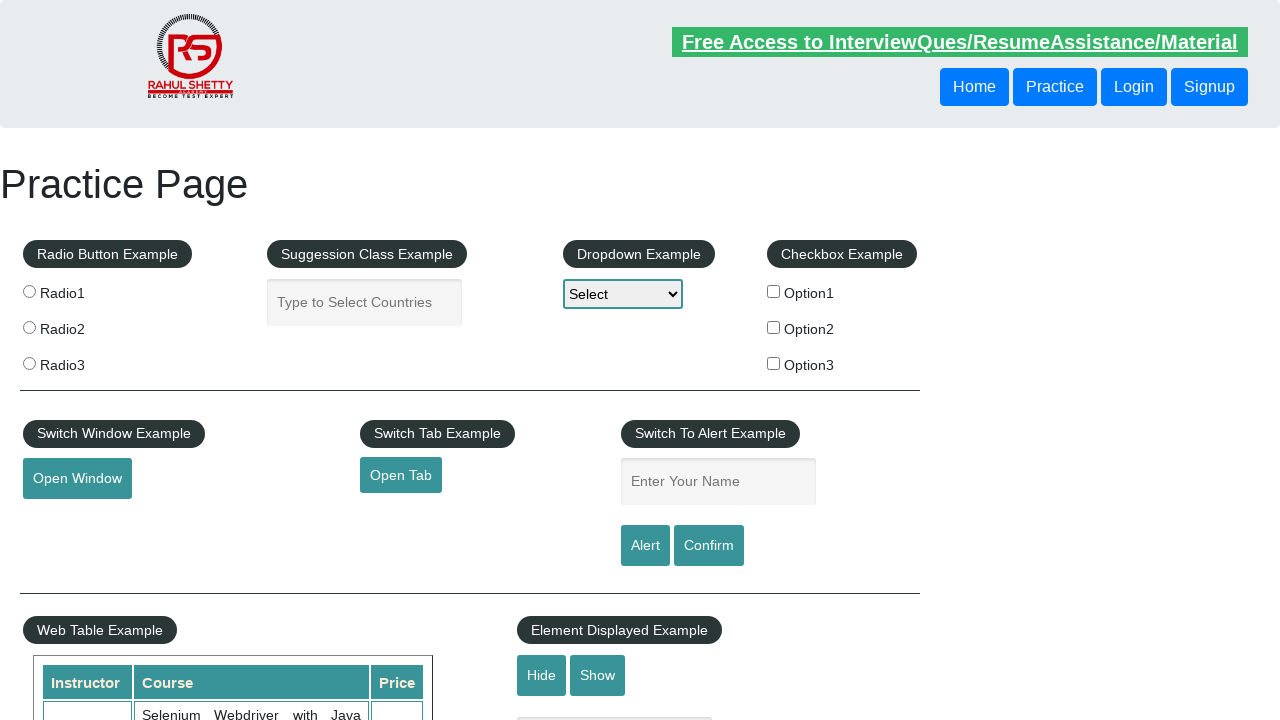

Filled name field with 'Yogendra' on #name
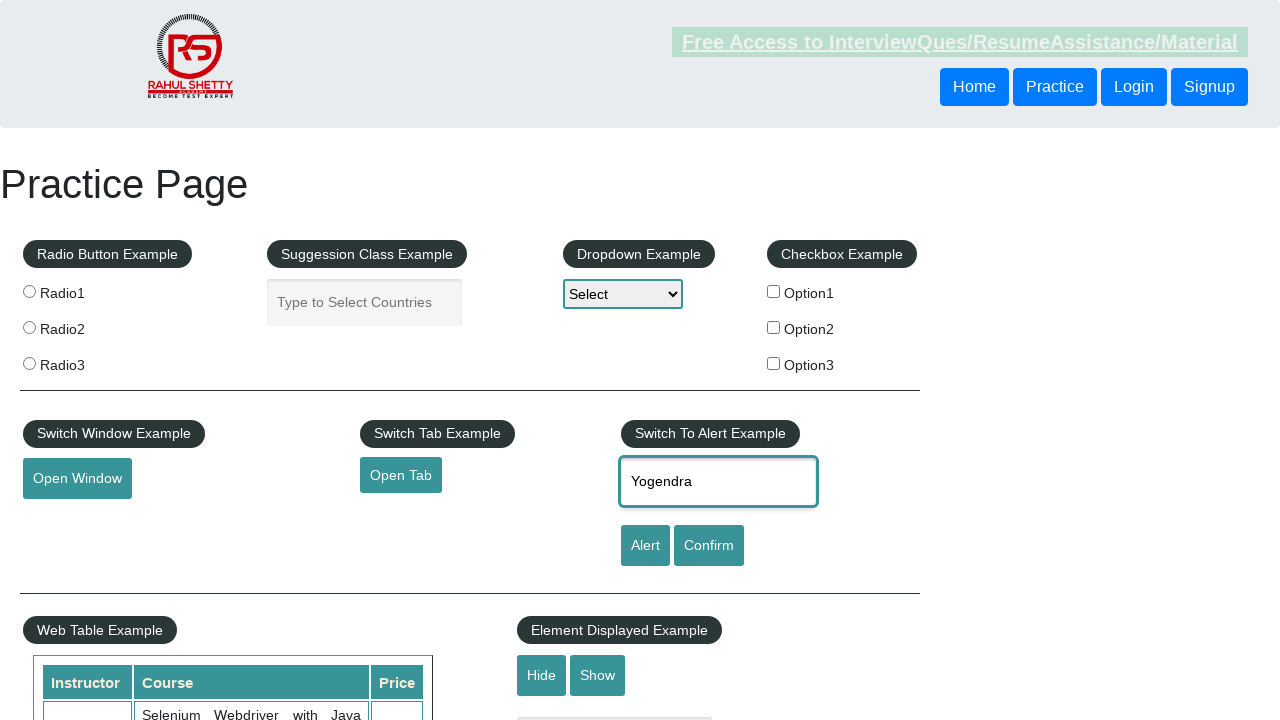

Clicked alert button to trigger popup at (645, 546) on #alertbtn
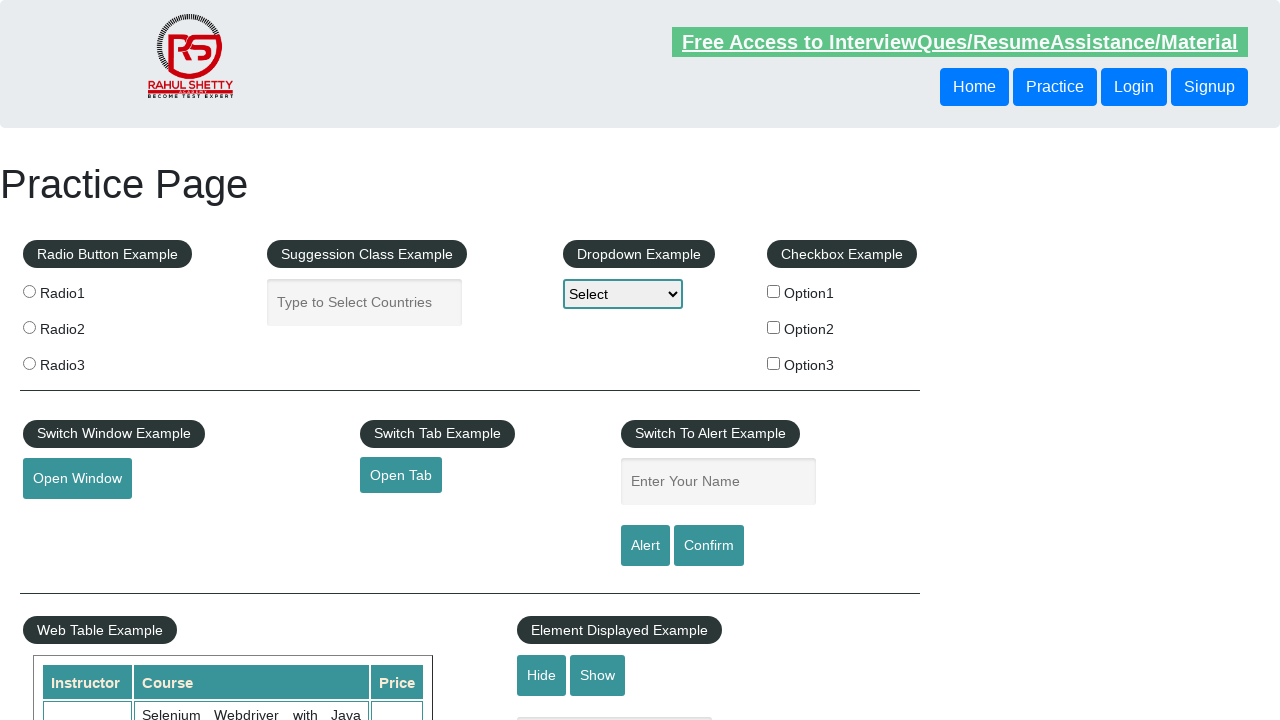

Set up initial dialog handler to accept alerts
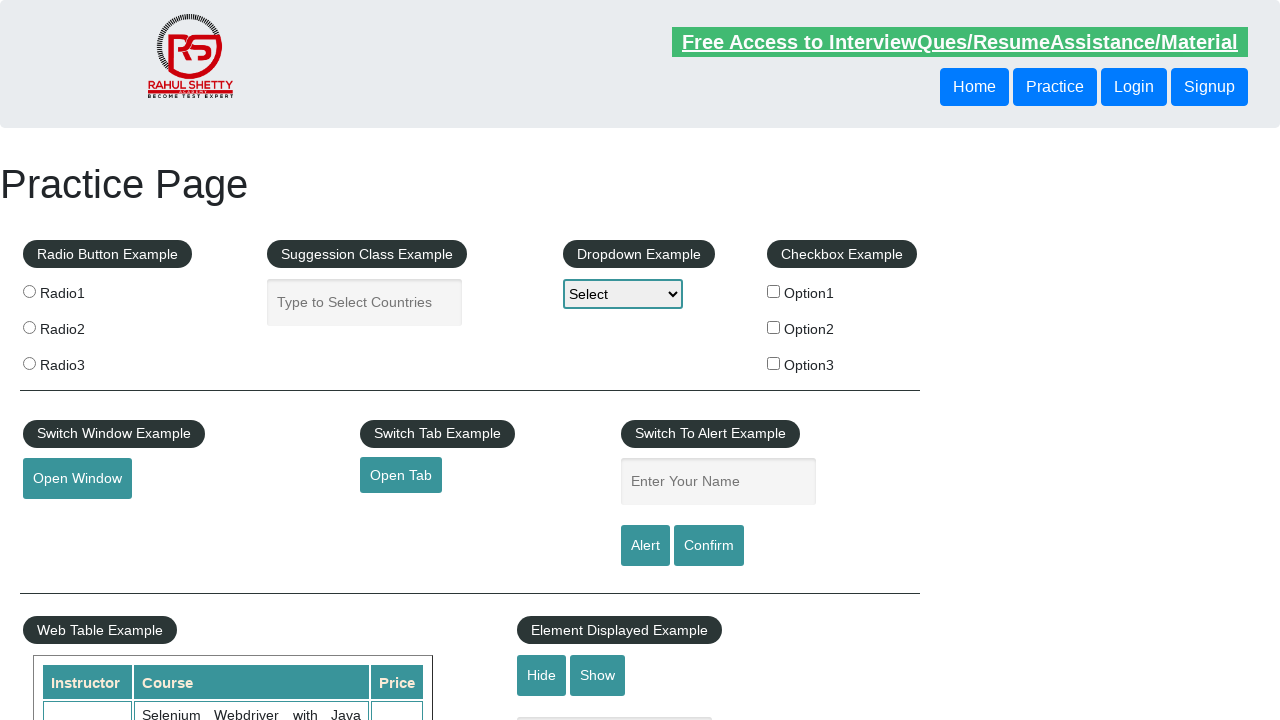

Configured dialog handler with message logging
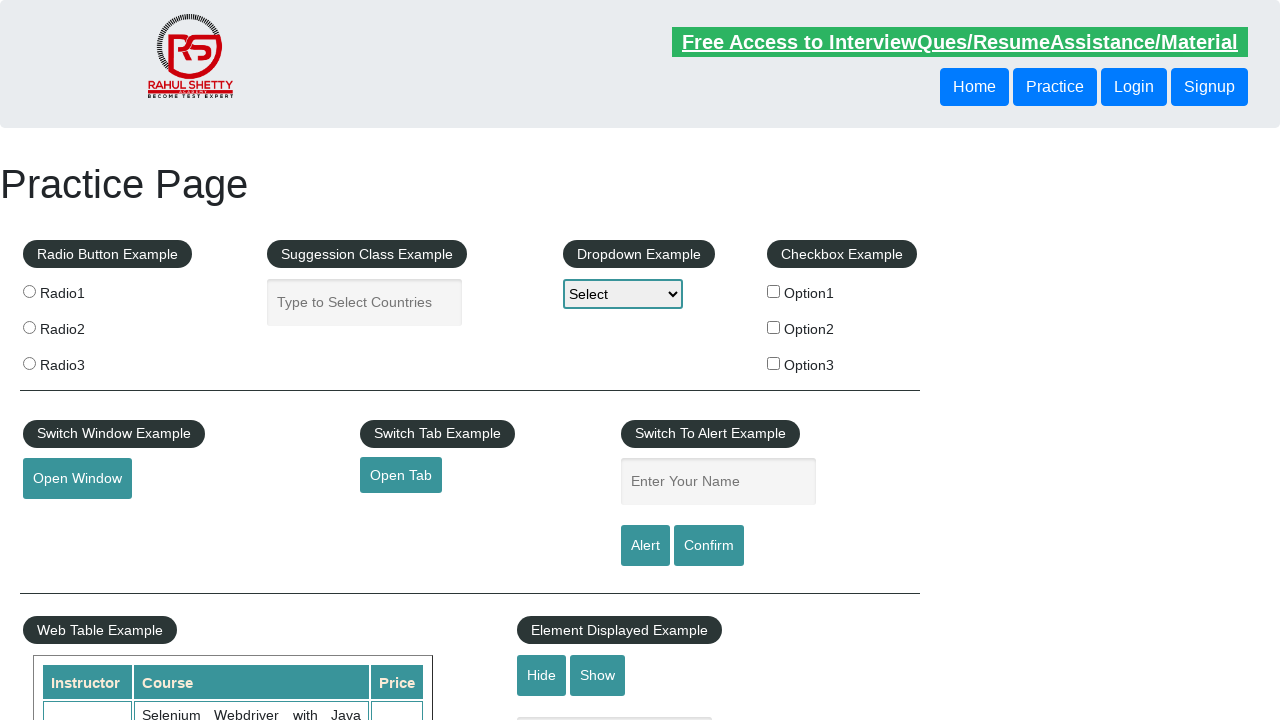

Refilled name field with 'Yogendra' on #name
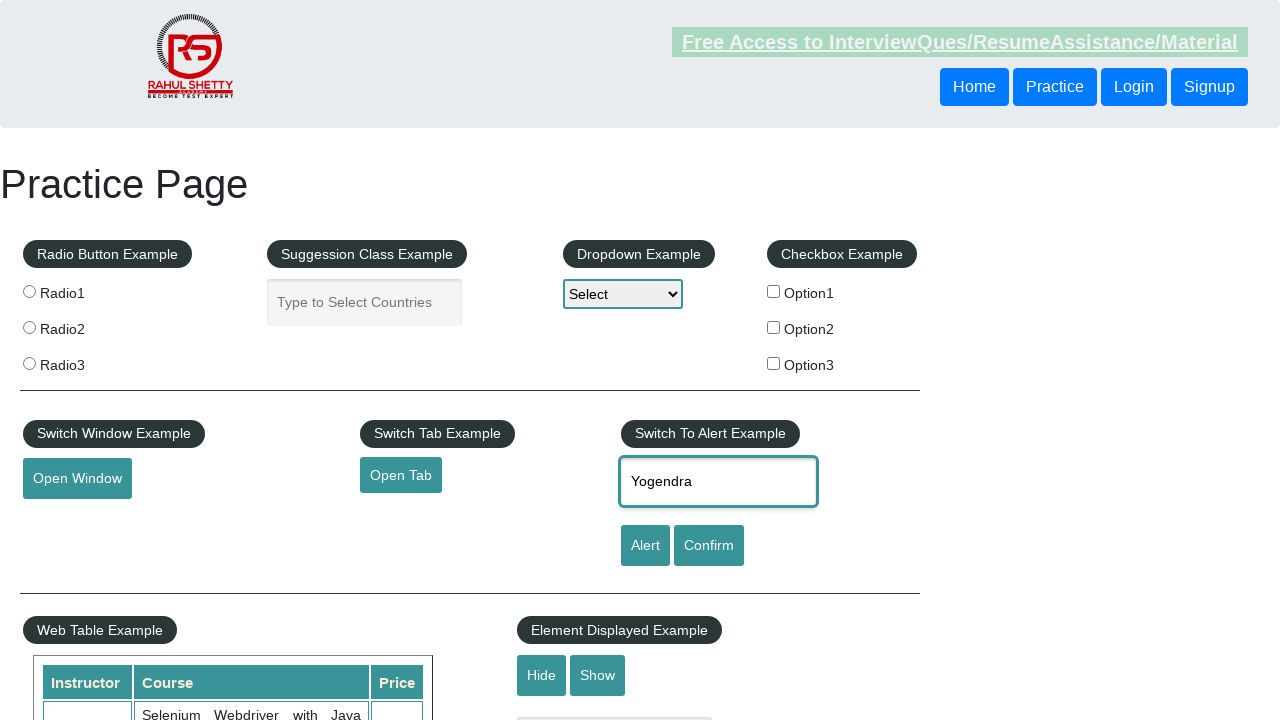

Clicked alert button again with handler configured at (645, 546) on #alertbtn
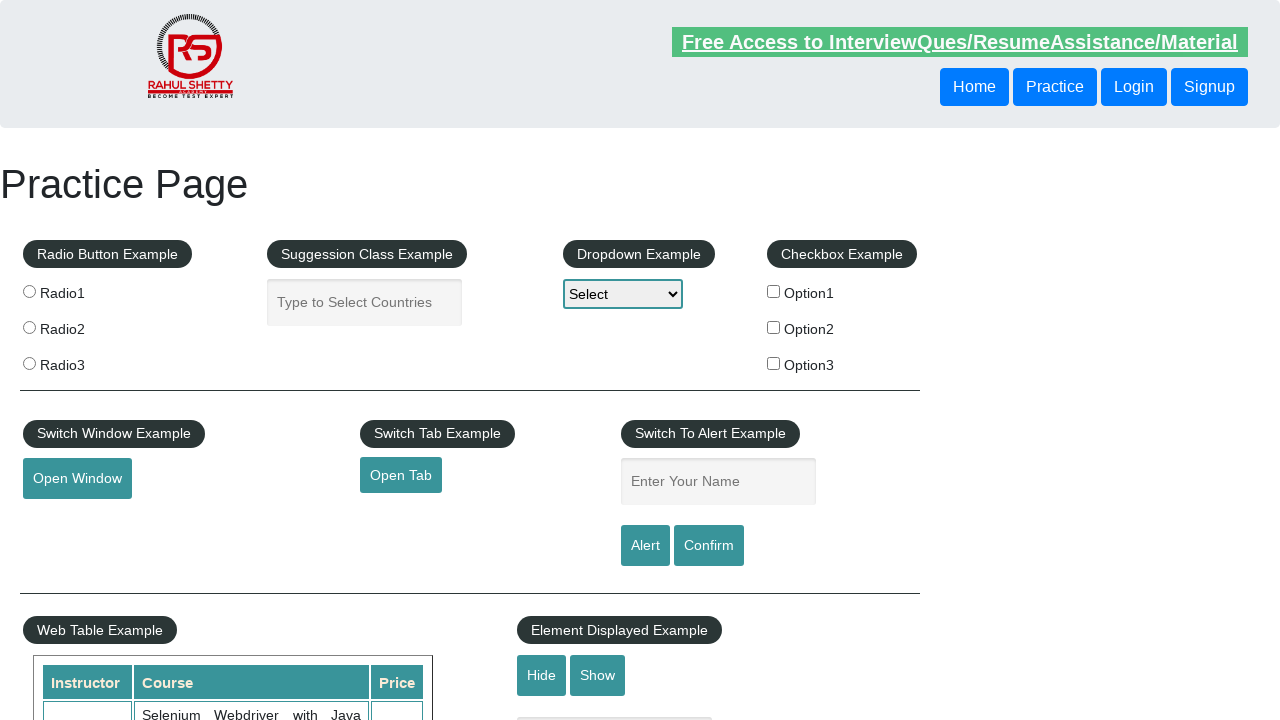

Waited 500ms for alert processing
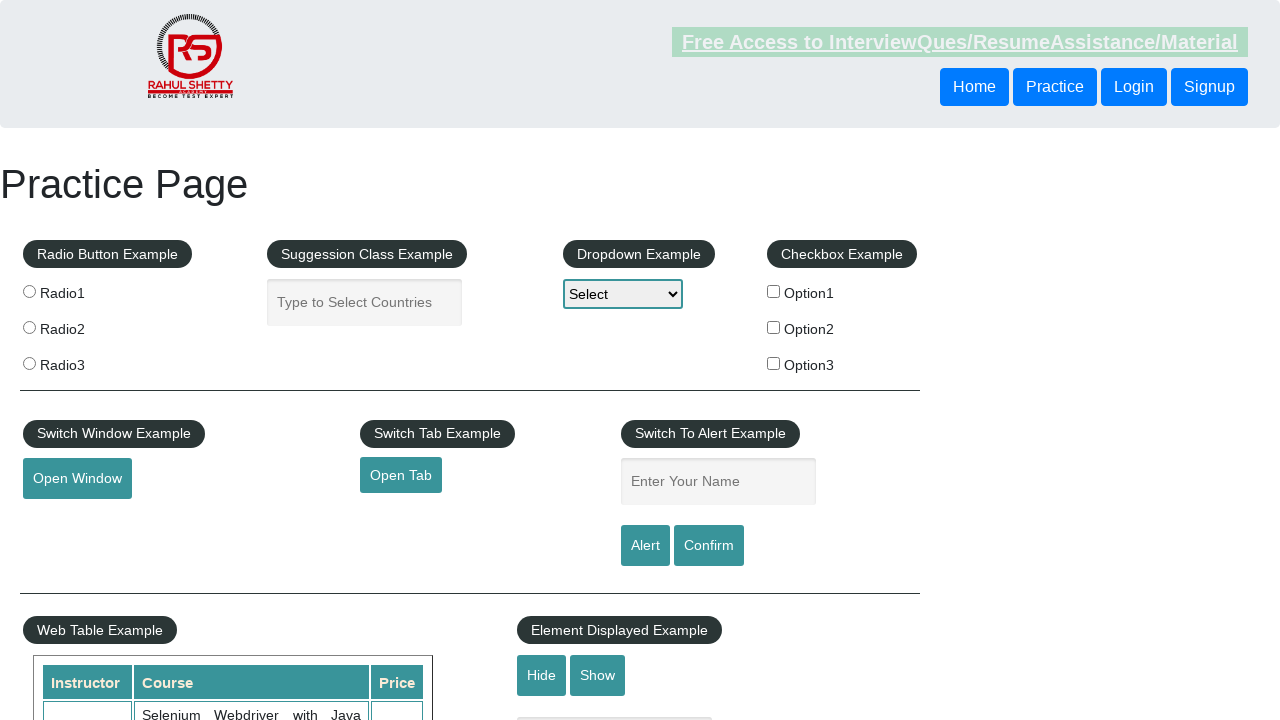

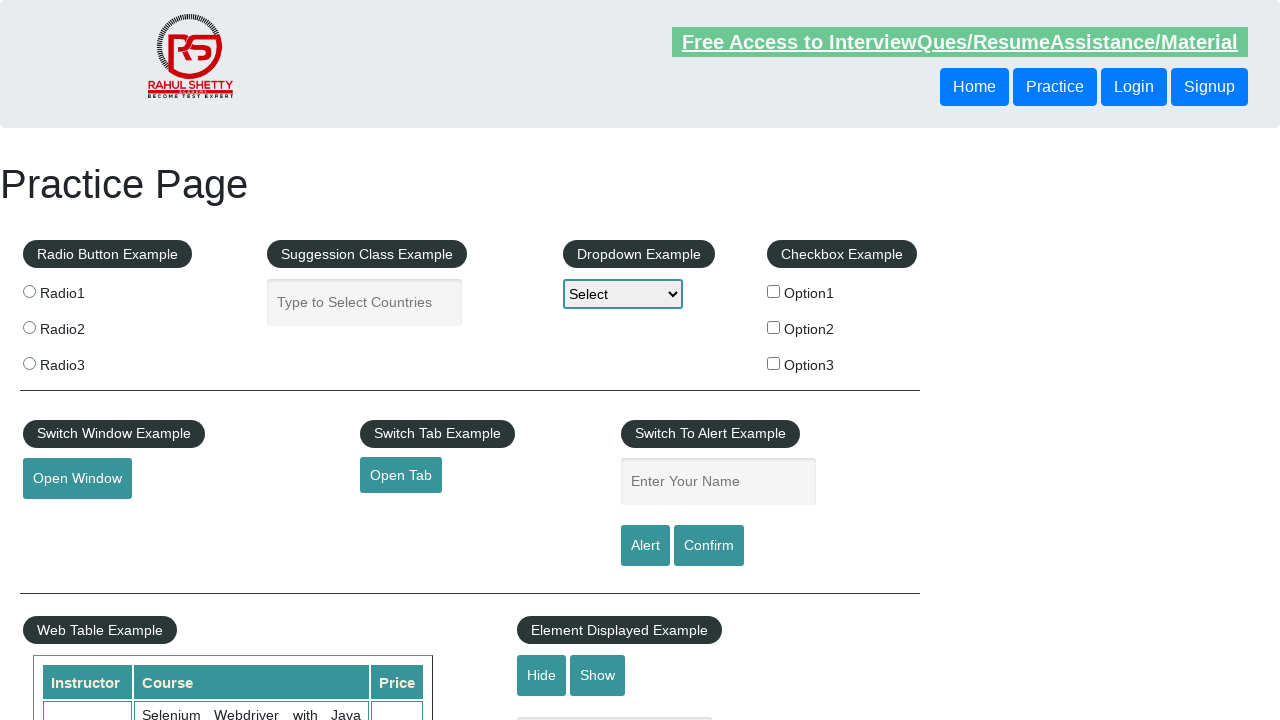